Tests that the index page has the correct title "Index Page" after navigation

Starting URL: https://jdi-framework.github.io/tests

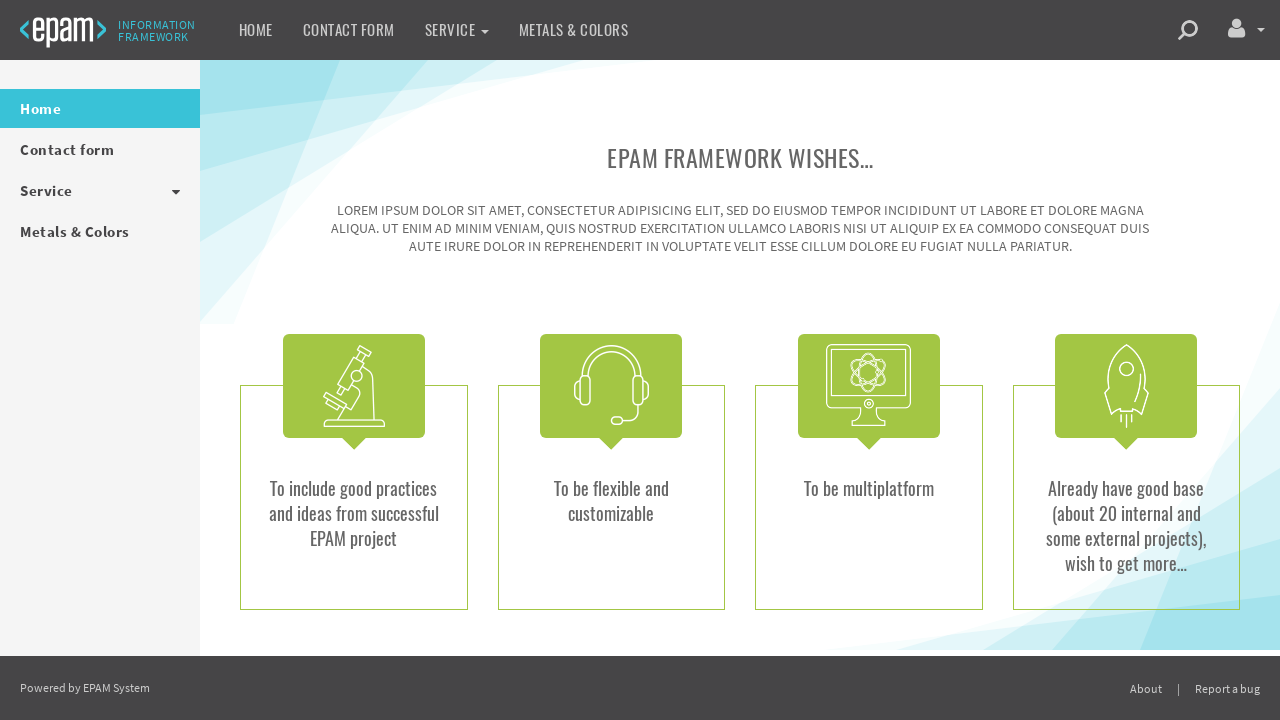

Navigated to https://jdi-framework.github.io/tests
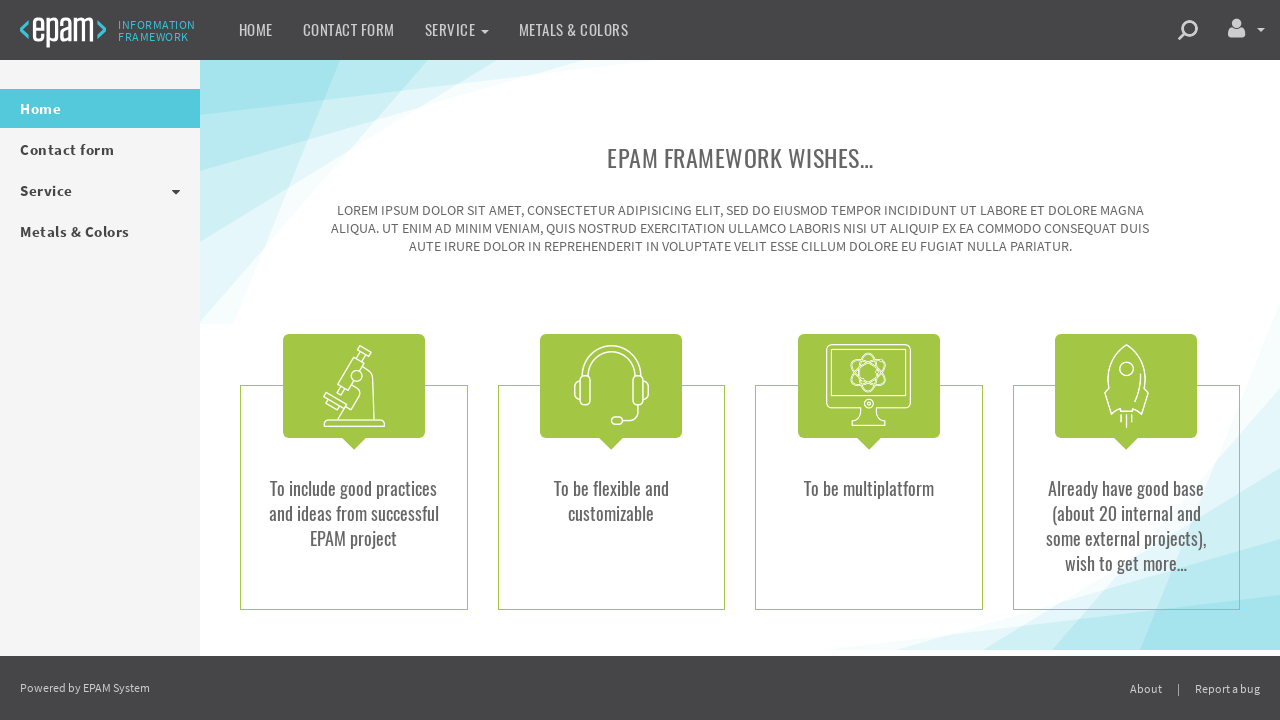

Verified page title is 'Index Page'
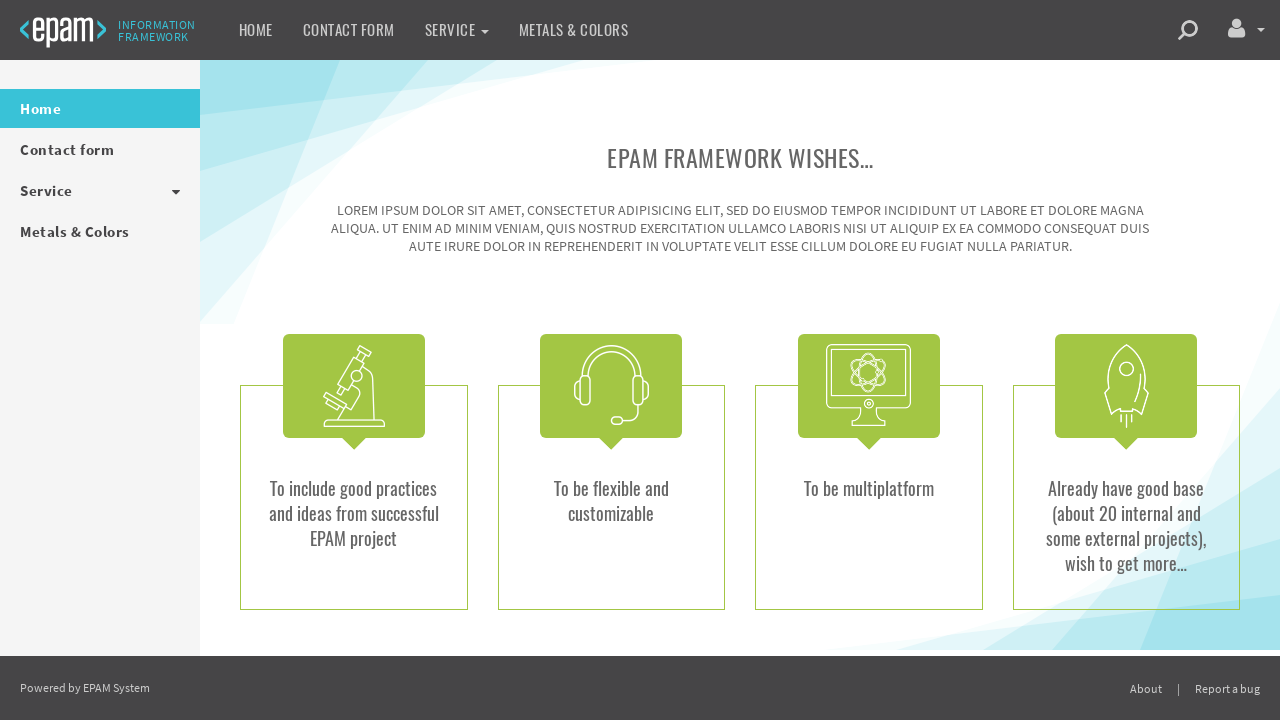

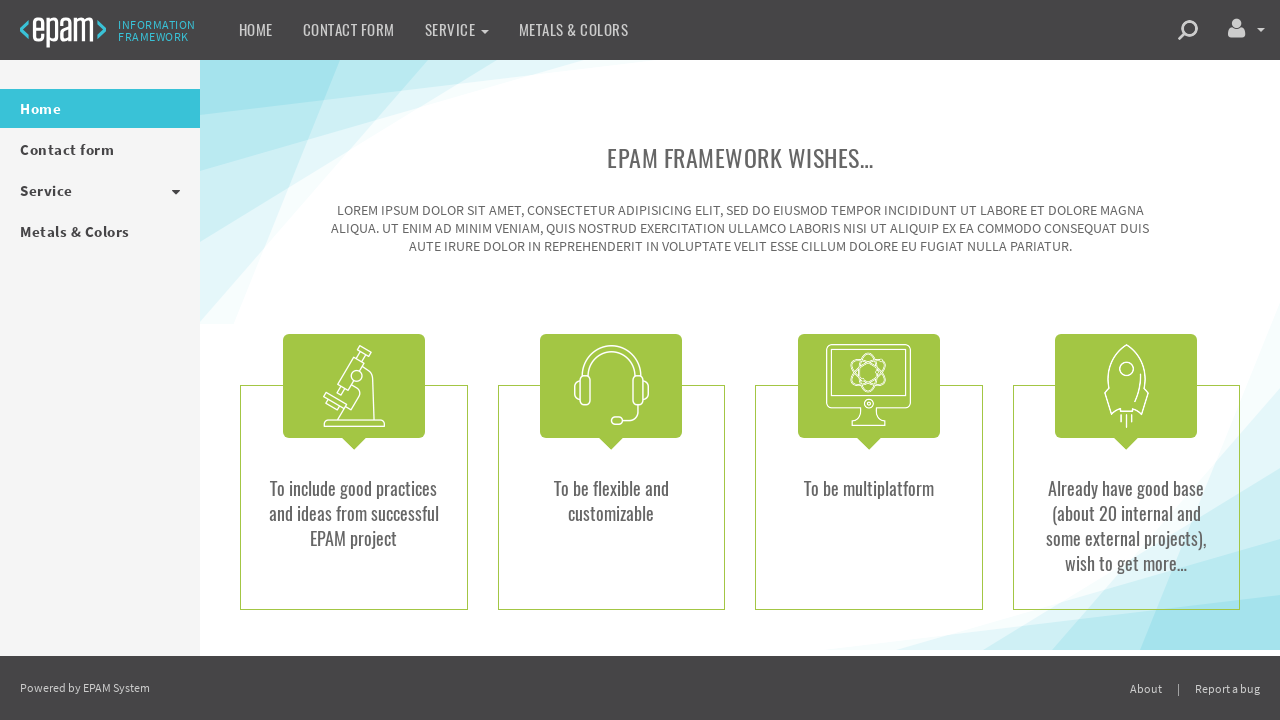